Tests that a todo item is removed when edited to an empty string

Starting URL: https://demo.playwright.dev/todomvc

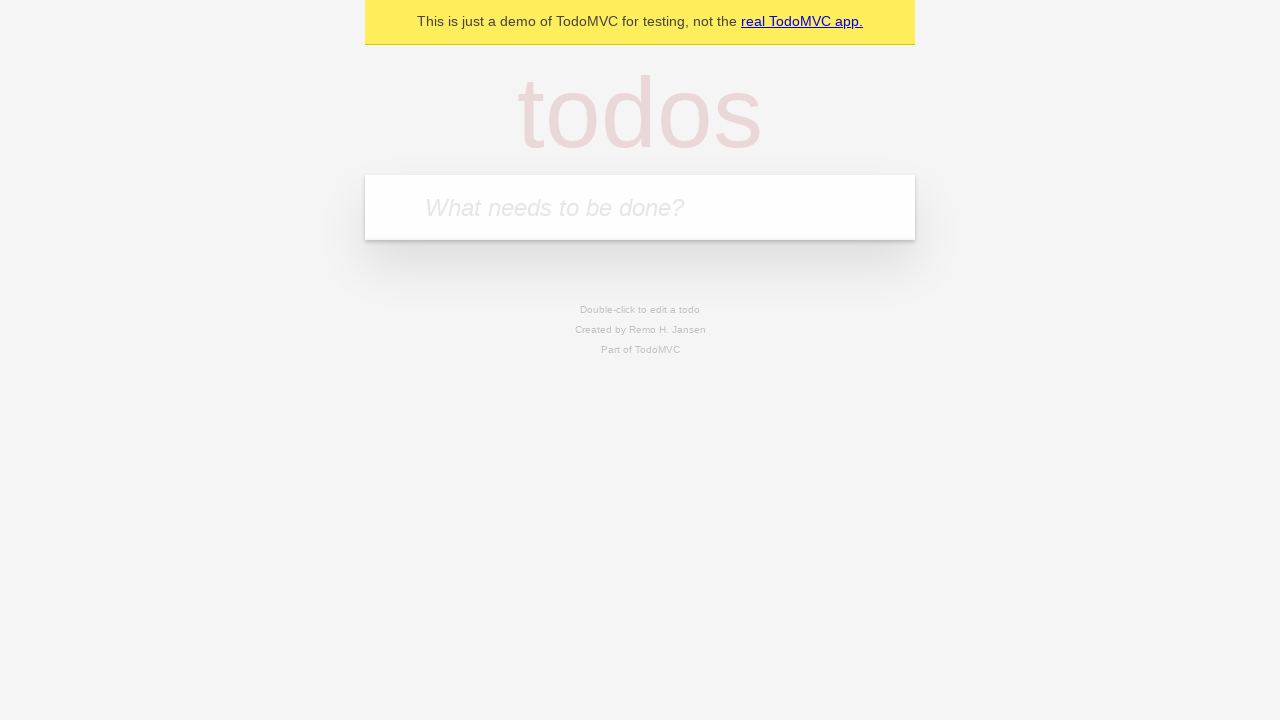

Filled todo input with 'buy some cheese' on internal:attr=[placeholder="What needs to be done?"i]
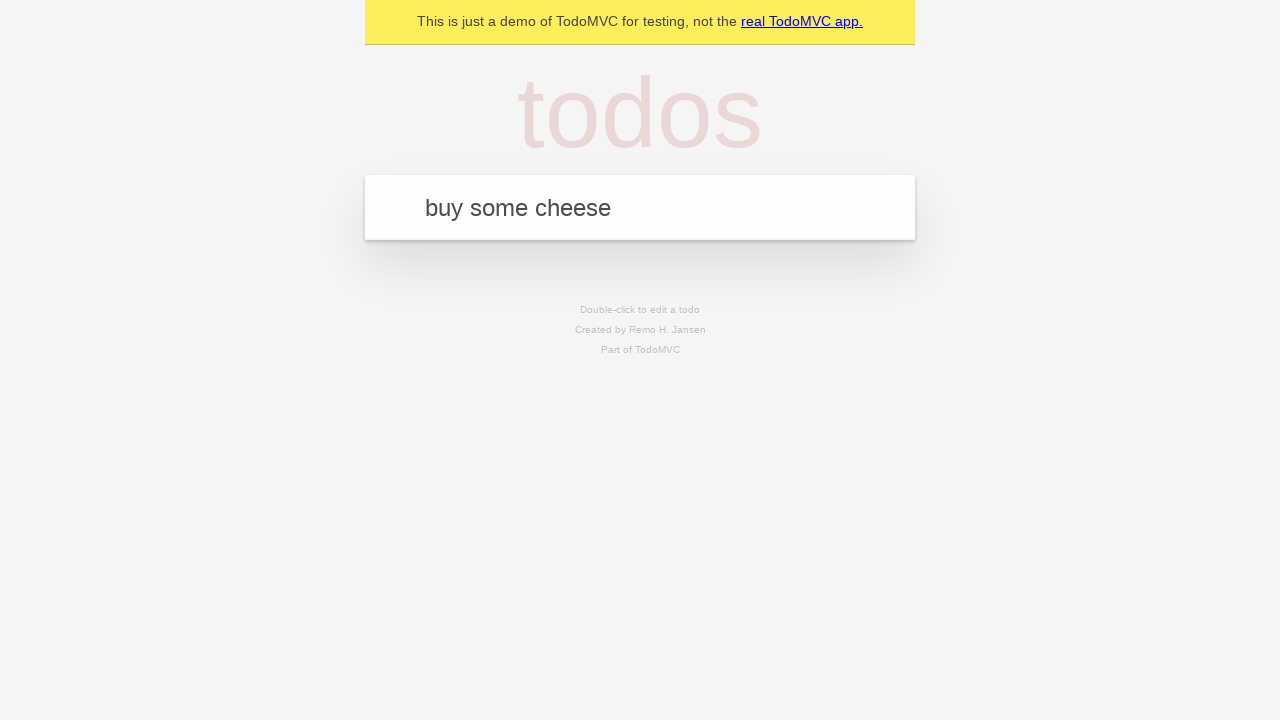

Pressed Enter to create todo 'buy some cheese' on internal:attr=[placeholder="What needs to be done?"i]
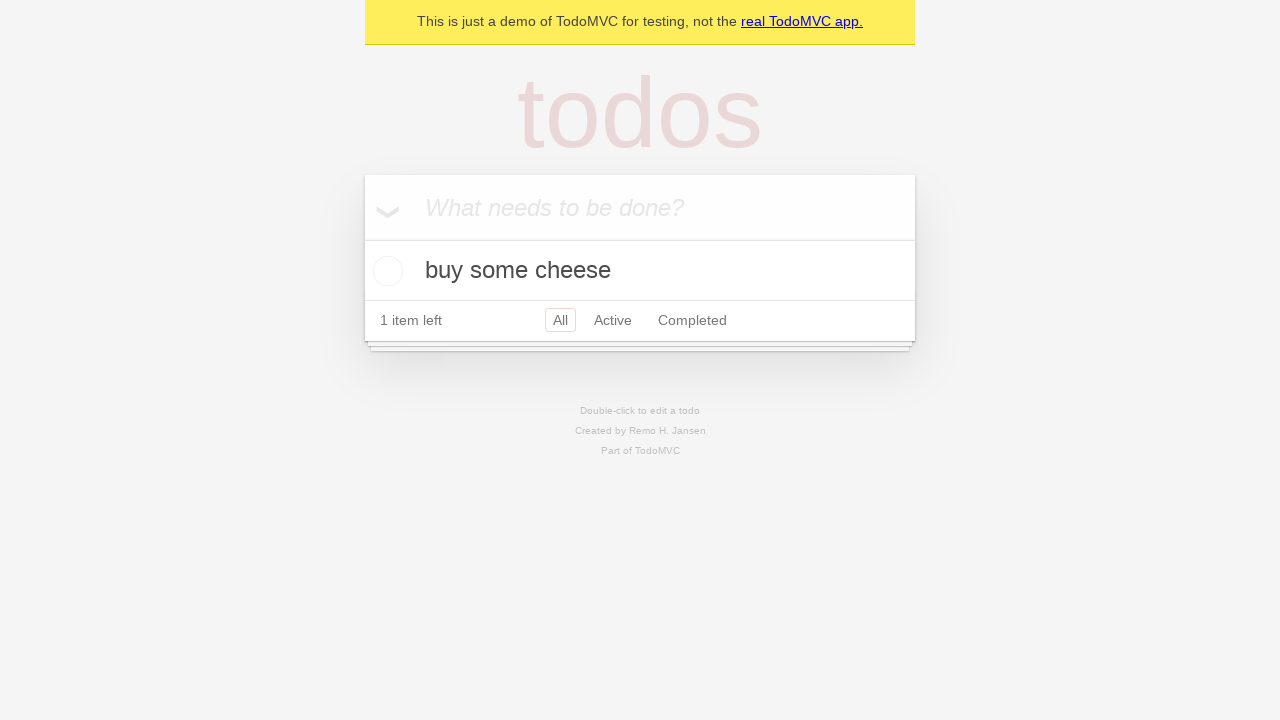

Filled todo input with 'feed the cat' on internal:attr=[placeholder="What needs to be done?"i]
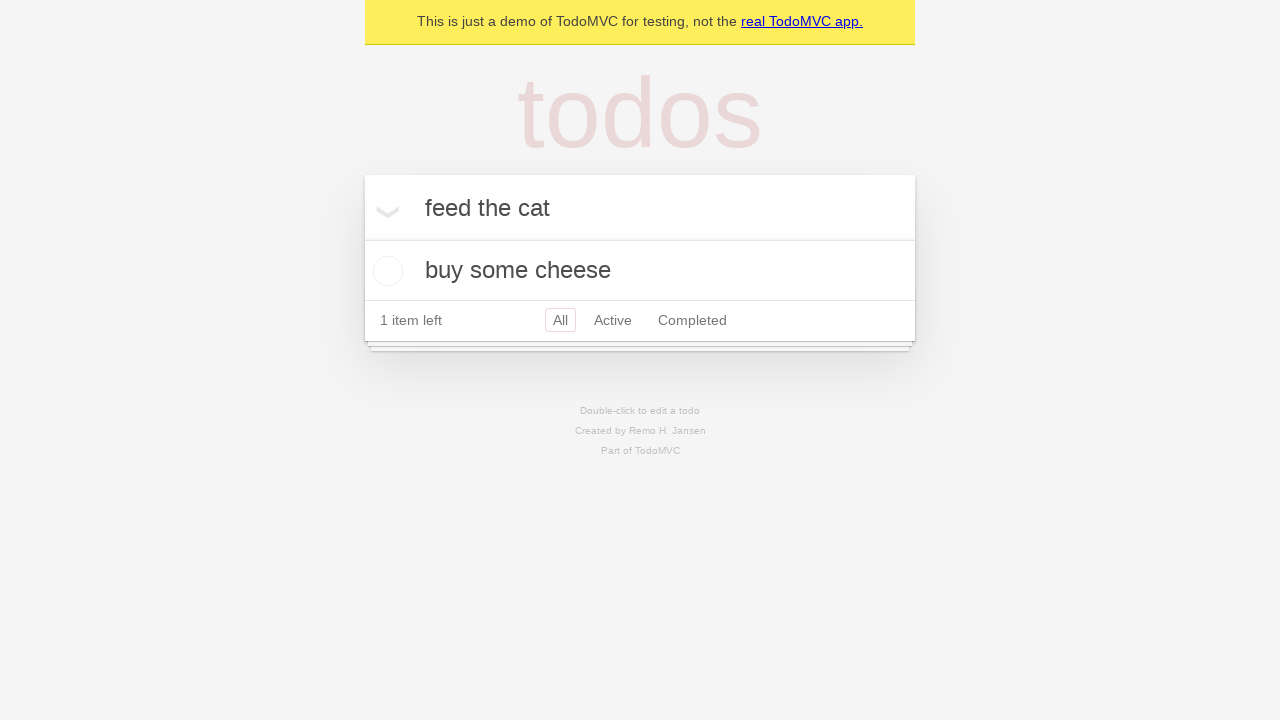

Pressed Enter to create todo 'feed the cat' on internal:attr=[placeholder="What needs to be done?"i]
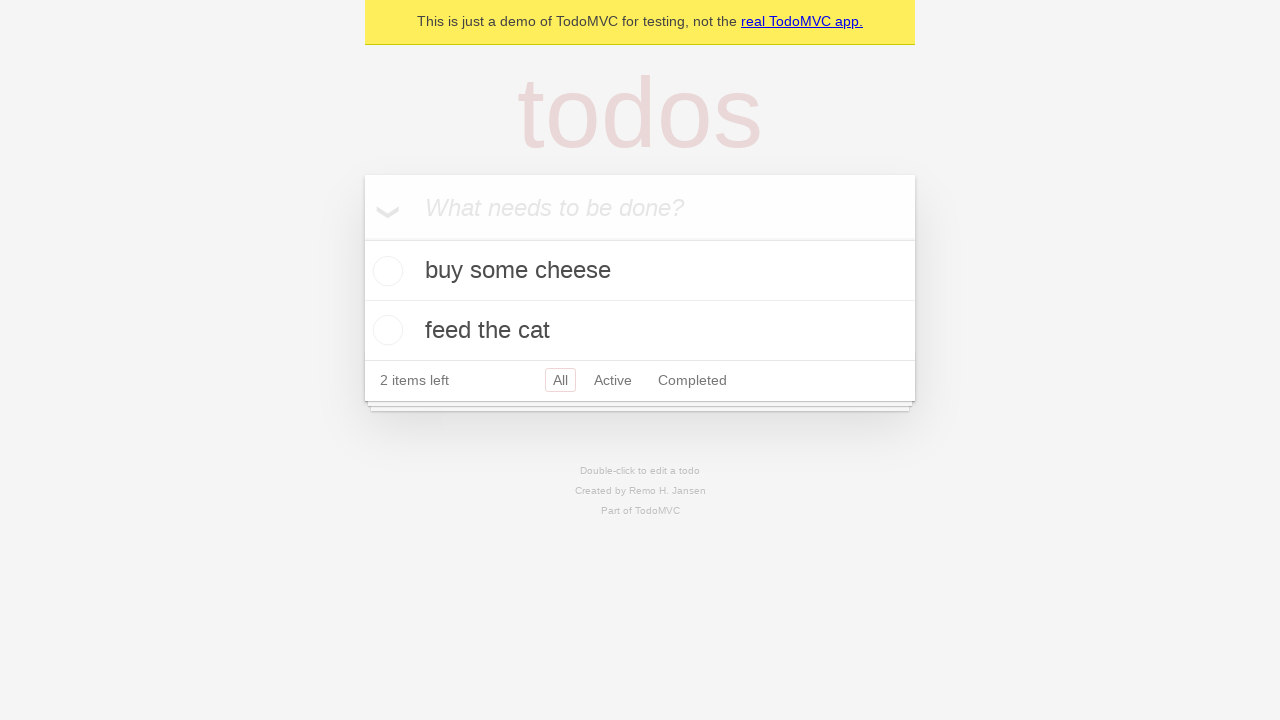

Filled todo input with 'book a doctors appointment' on internal:attr=[placeholder="What needs to be done?"i]
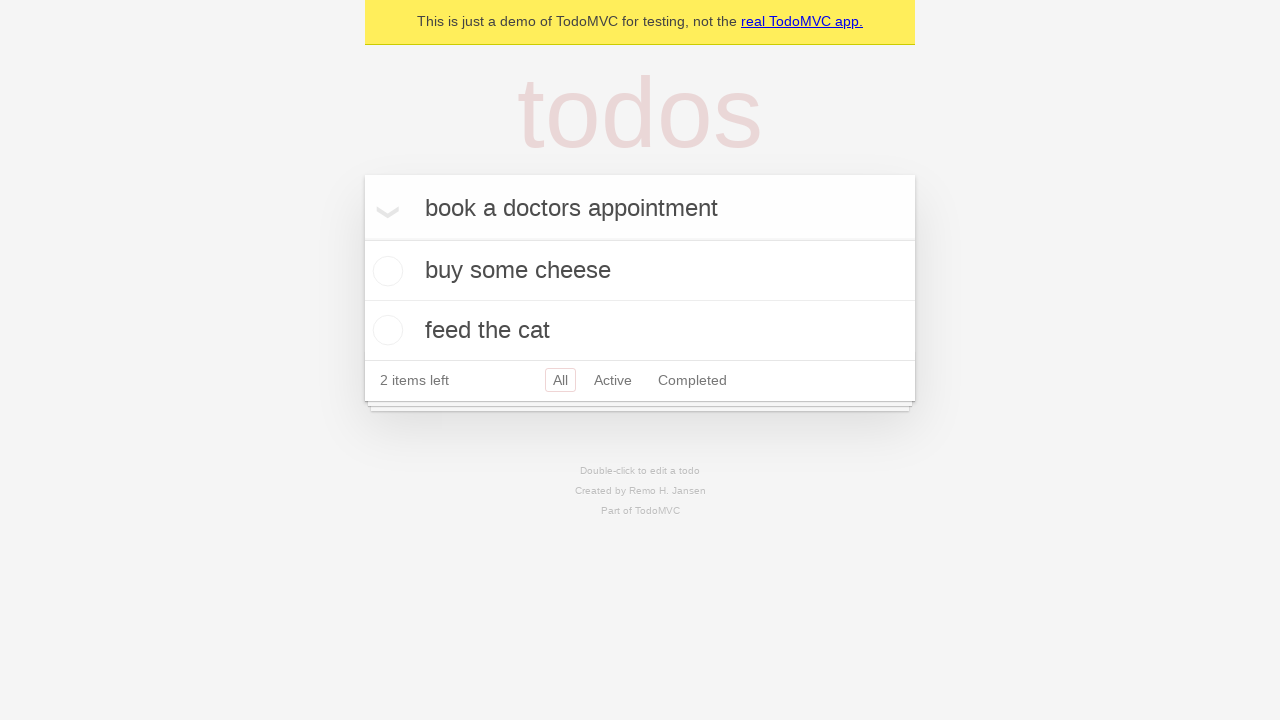

Pressed Enter to create todo 'book a doctors appointment' on internal:attr=[placeholder="What needs to be done?"i]
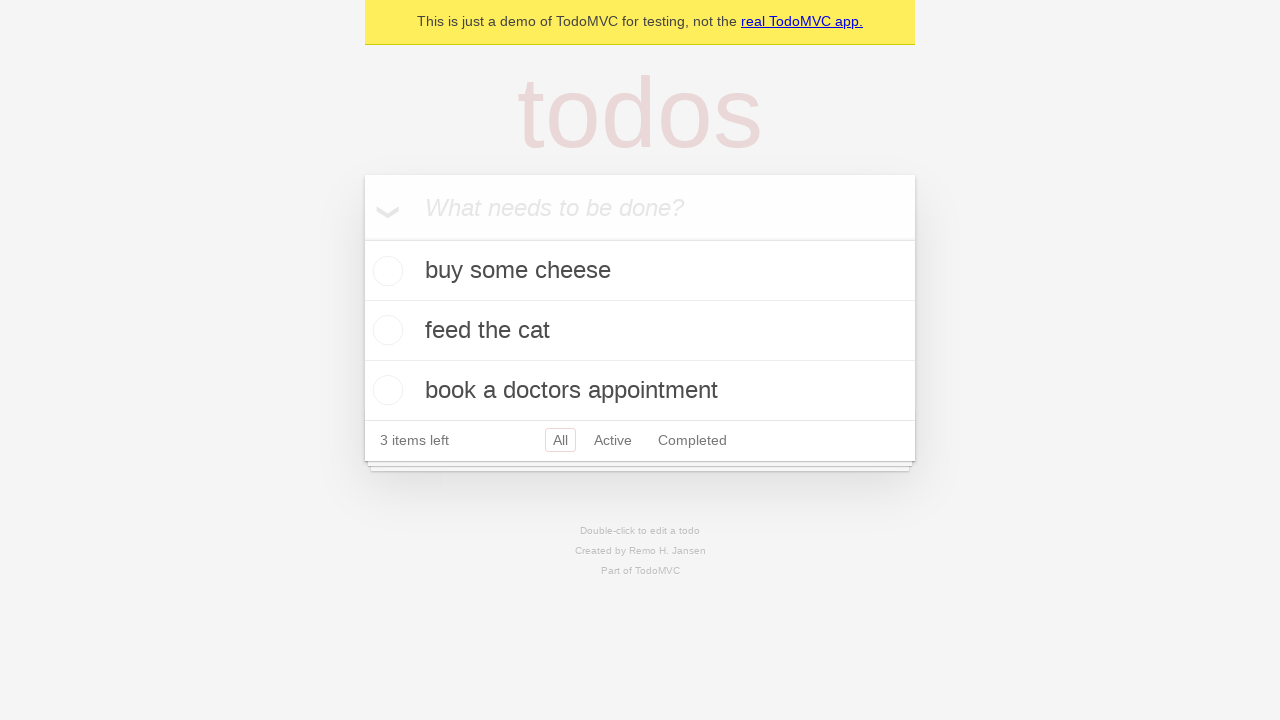

Waited for 3 todo items to be created
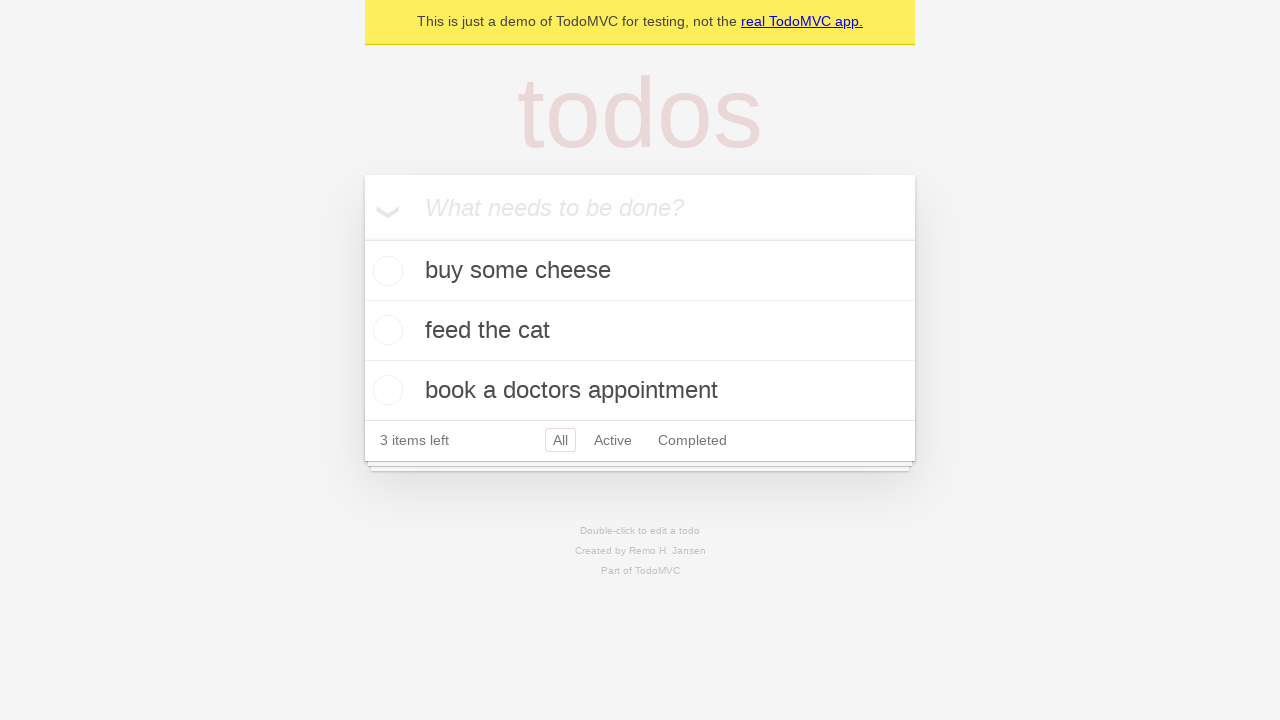

Double-clicked second todo item to enter edit mode at (640, 331) on internal:testid=[data-testid="todo-item"s] >> nth=1
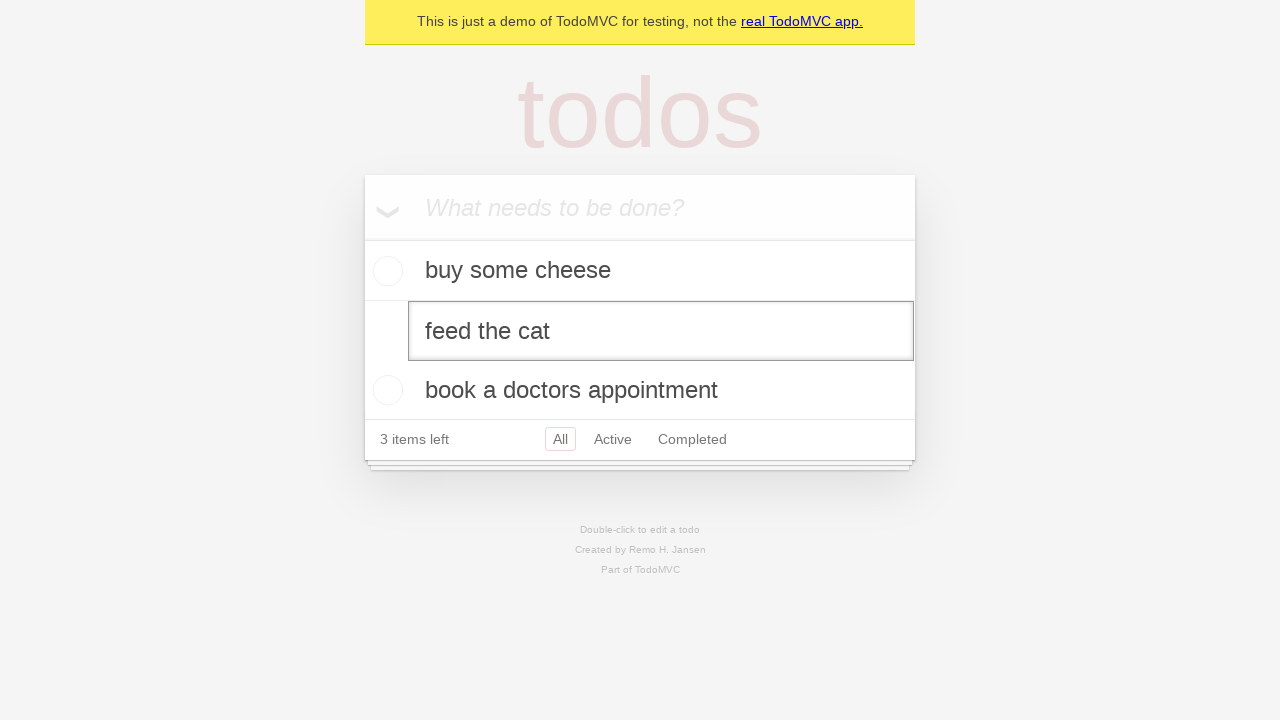

Cleared text from edit input field on internal:testid=[data-testid="todo-item"s] >> nth=1 >> internal:role=textbox[nam
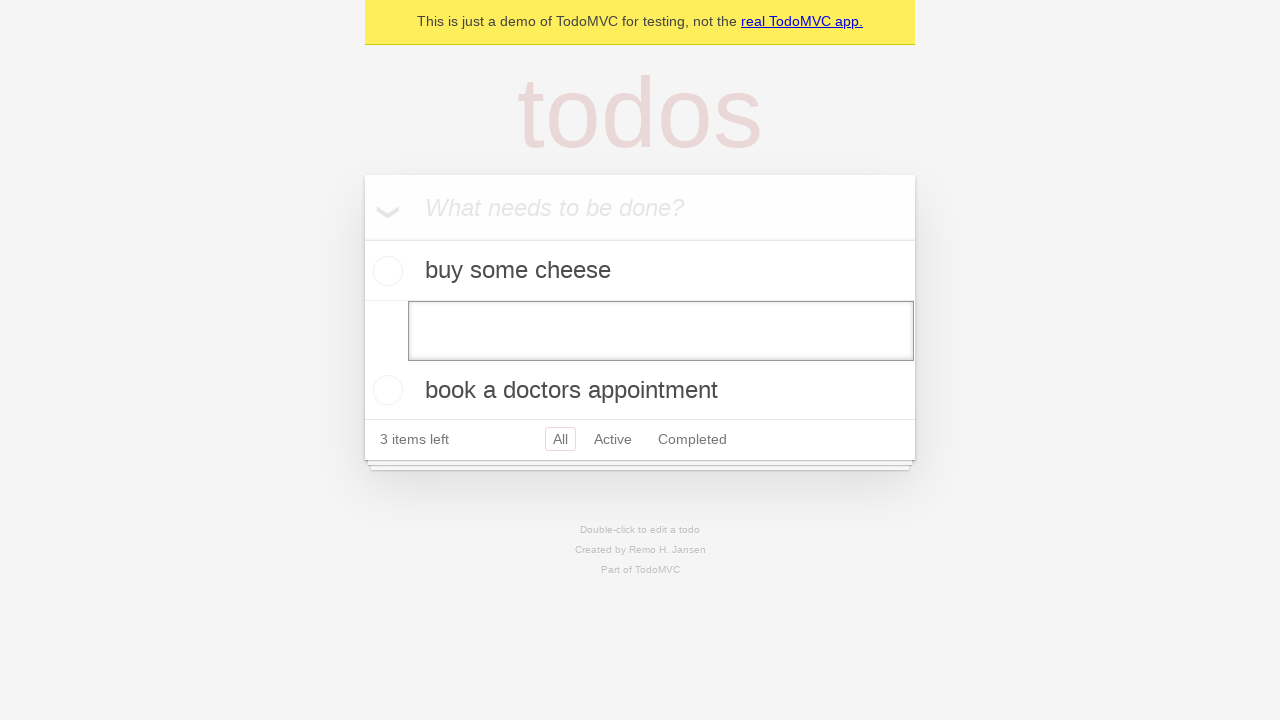

Pressed Enter to confirm empty edit - todo item should be removed on internal:testid=[data-testid="todo-item"s] >> nth=1 >> internal:role=textbox[nam
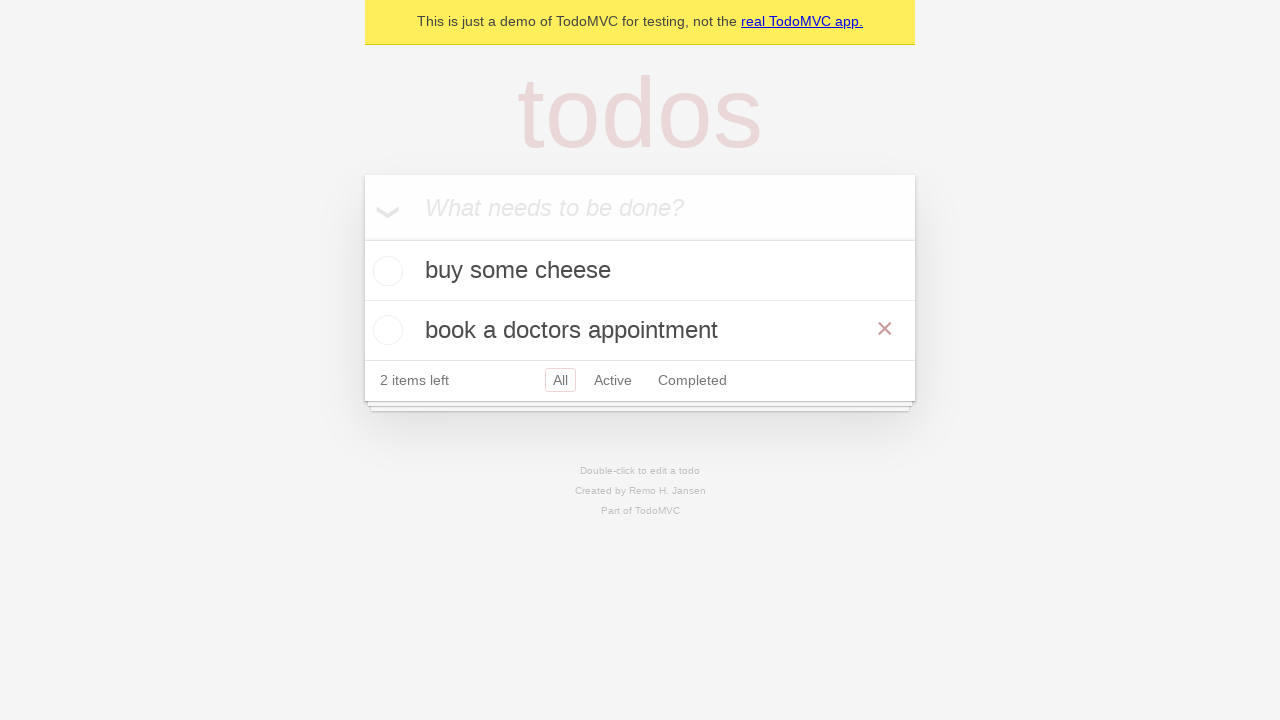

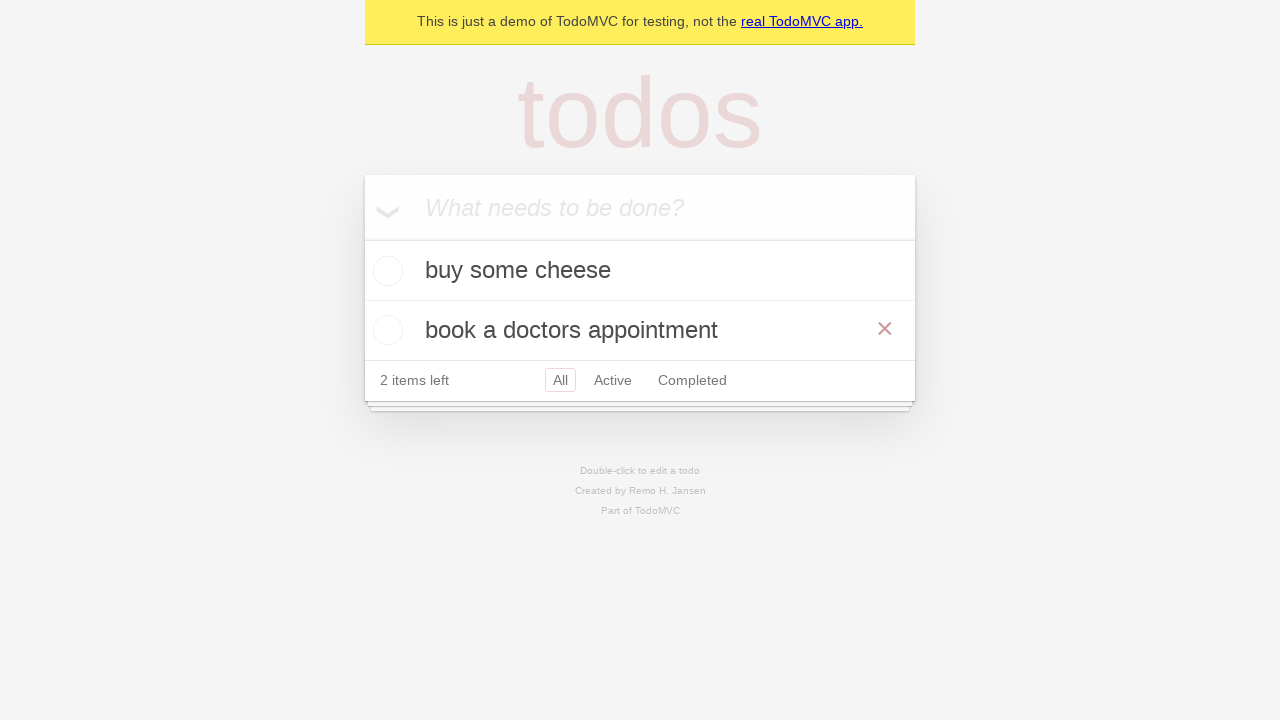